Tests button clicking functionality by navigating to a practice page and clicking multiple buttons, then verifying a success message appears.

Starting URL: https://savkk.github.io/selenium-practice/

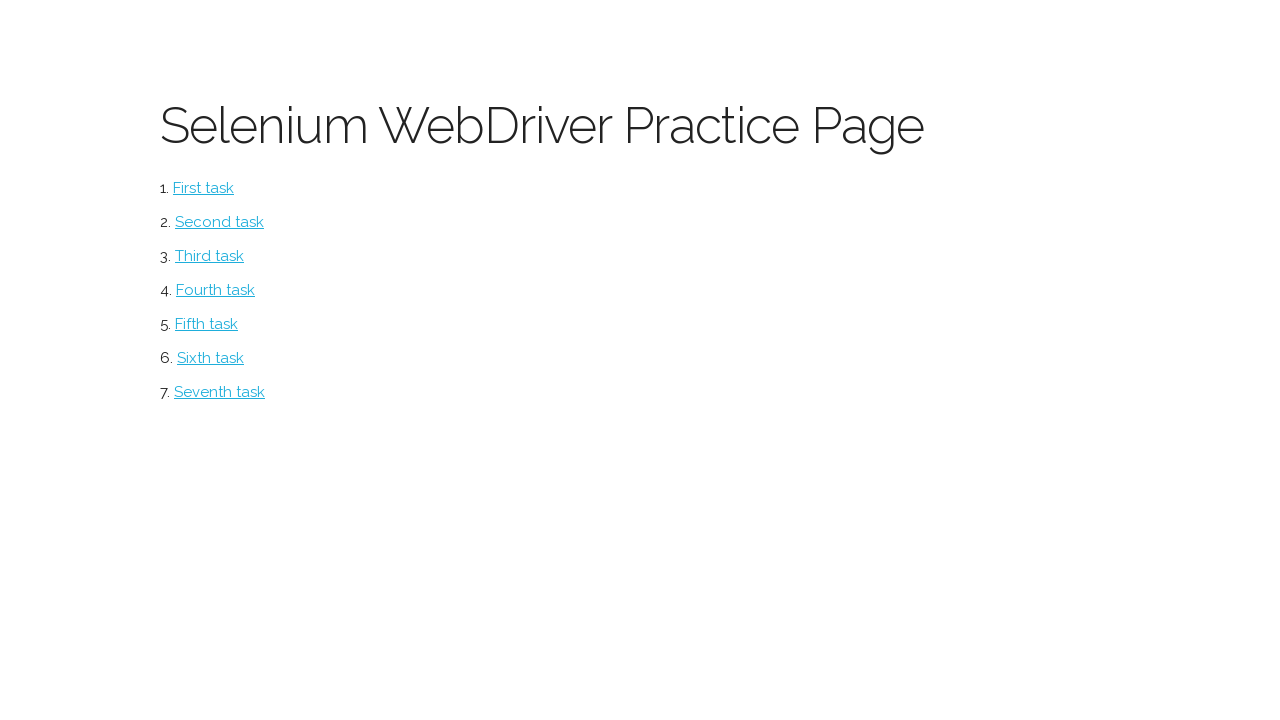

Navigated to Selenium practice page
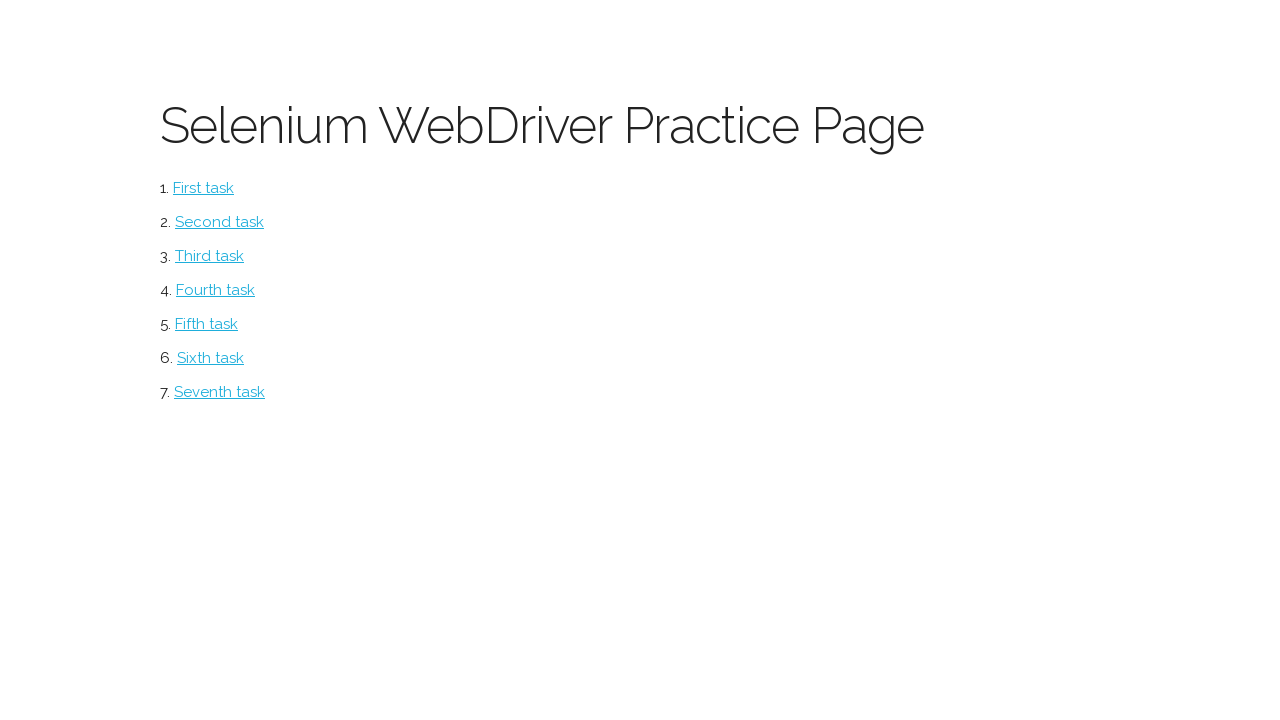

Clicked button menu item at (204, 188) on #button
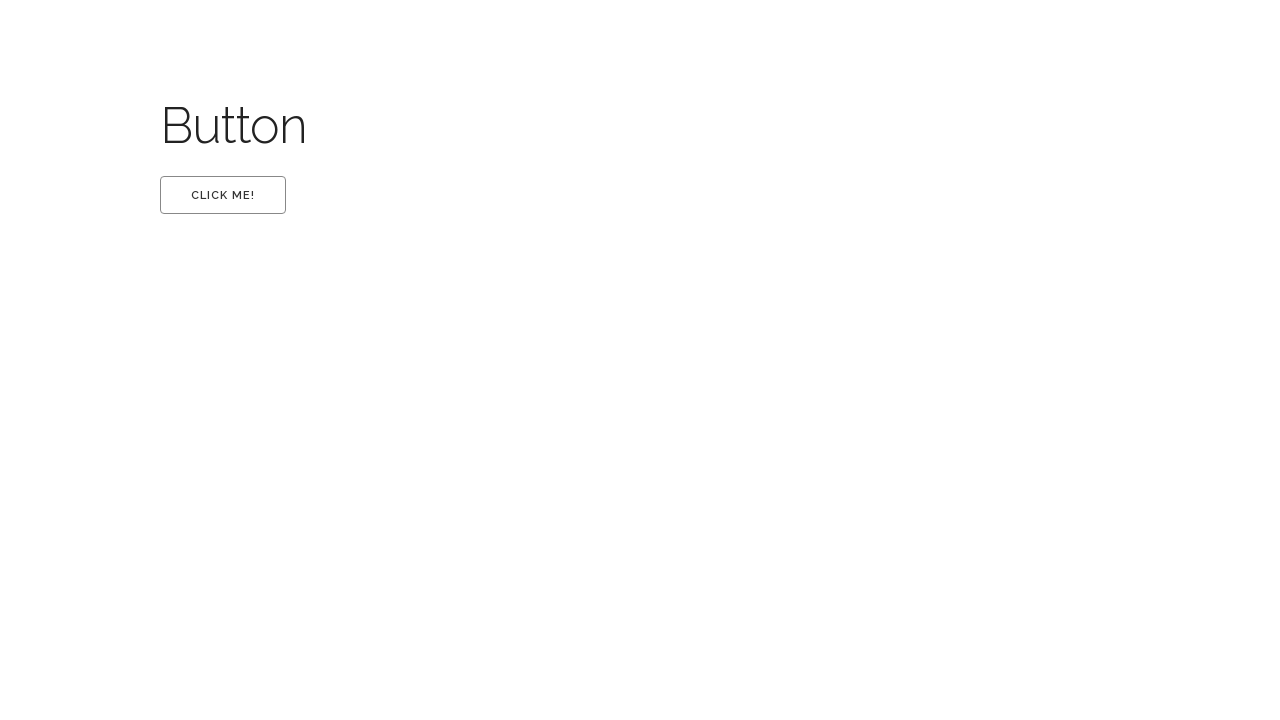

Clicked first button at (223, 195) on #first
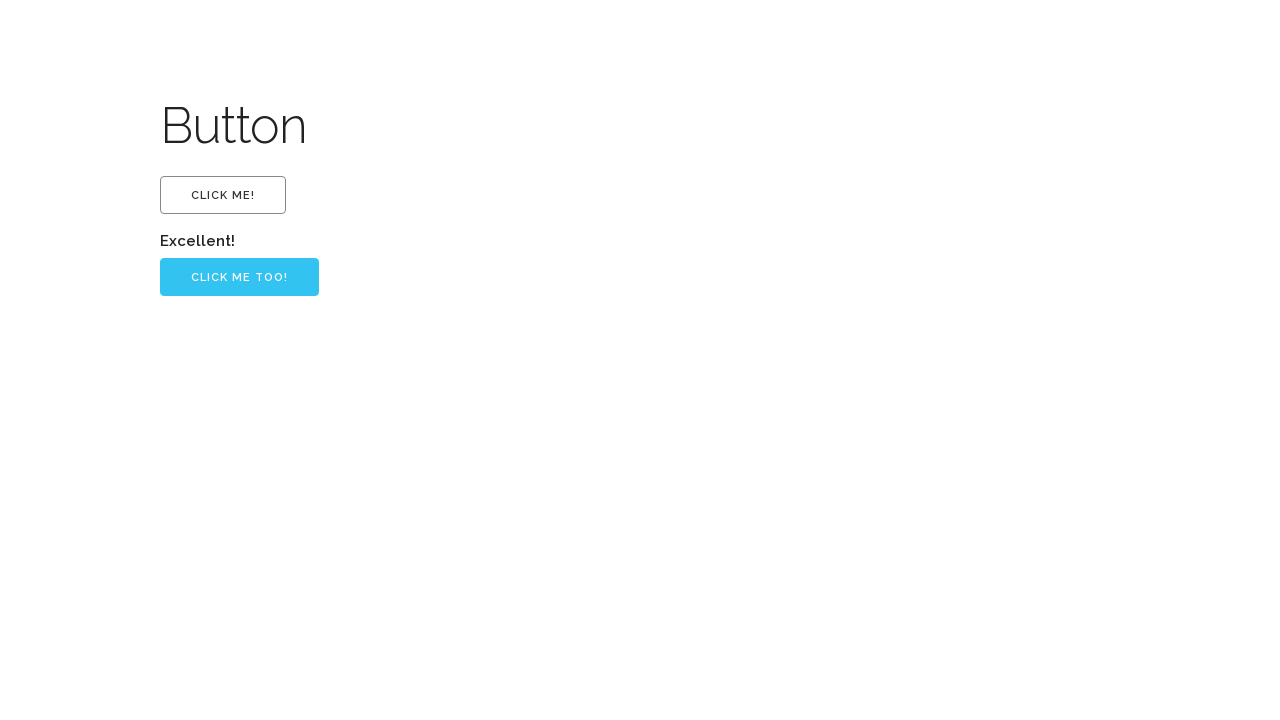

Clicked 'Click me too!' button at (240, 277) on input[value='Click me too!']
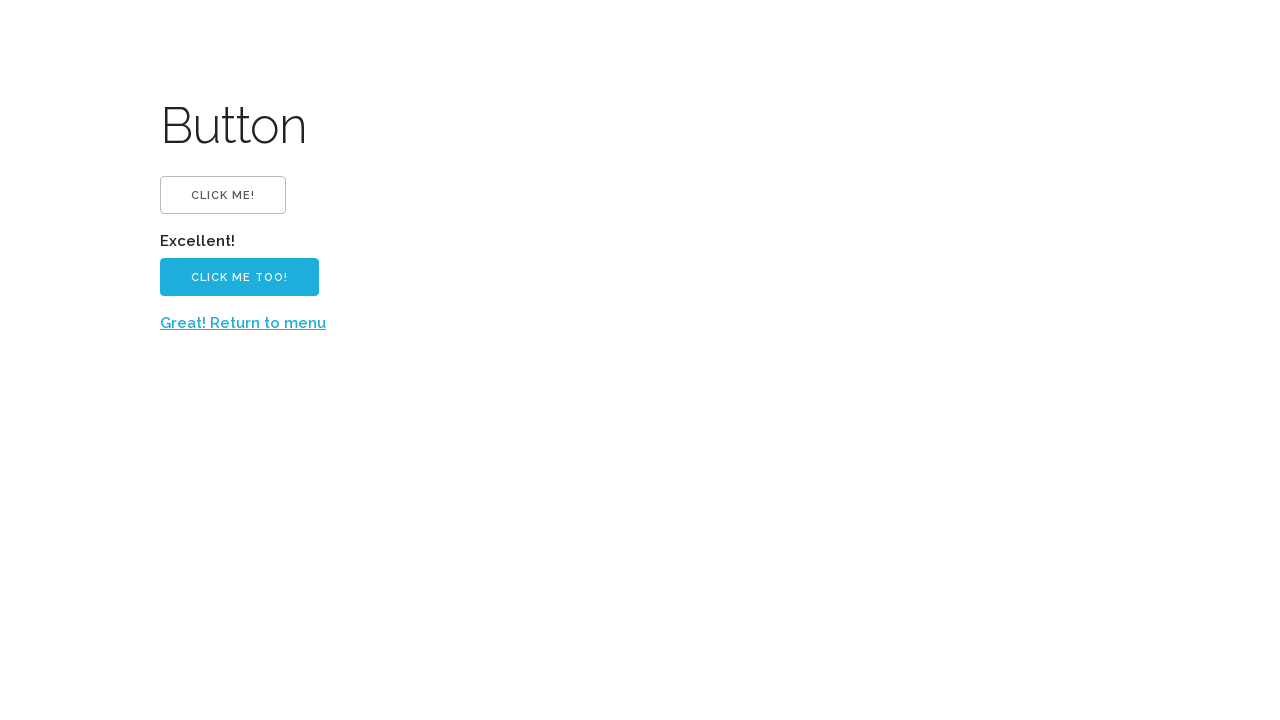

Located return link element
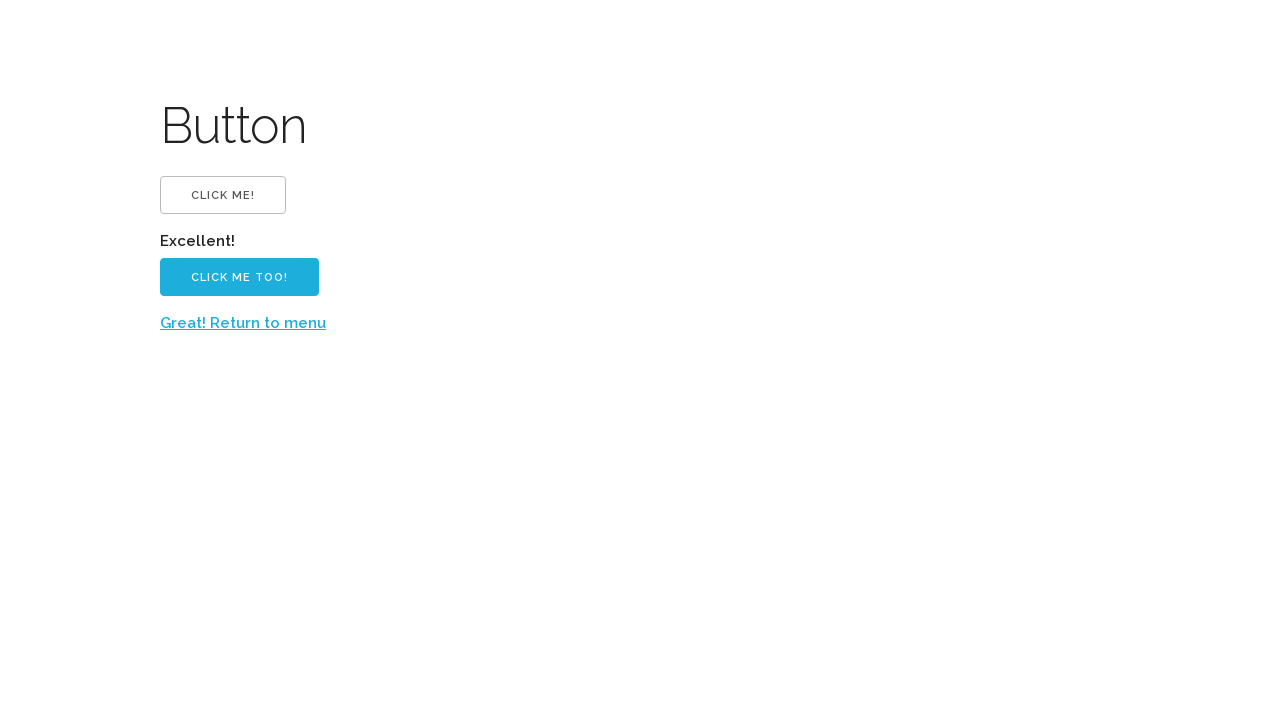

Verified success message 'Great! Return to menu' appears
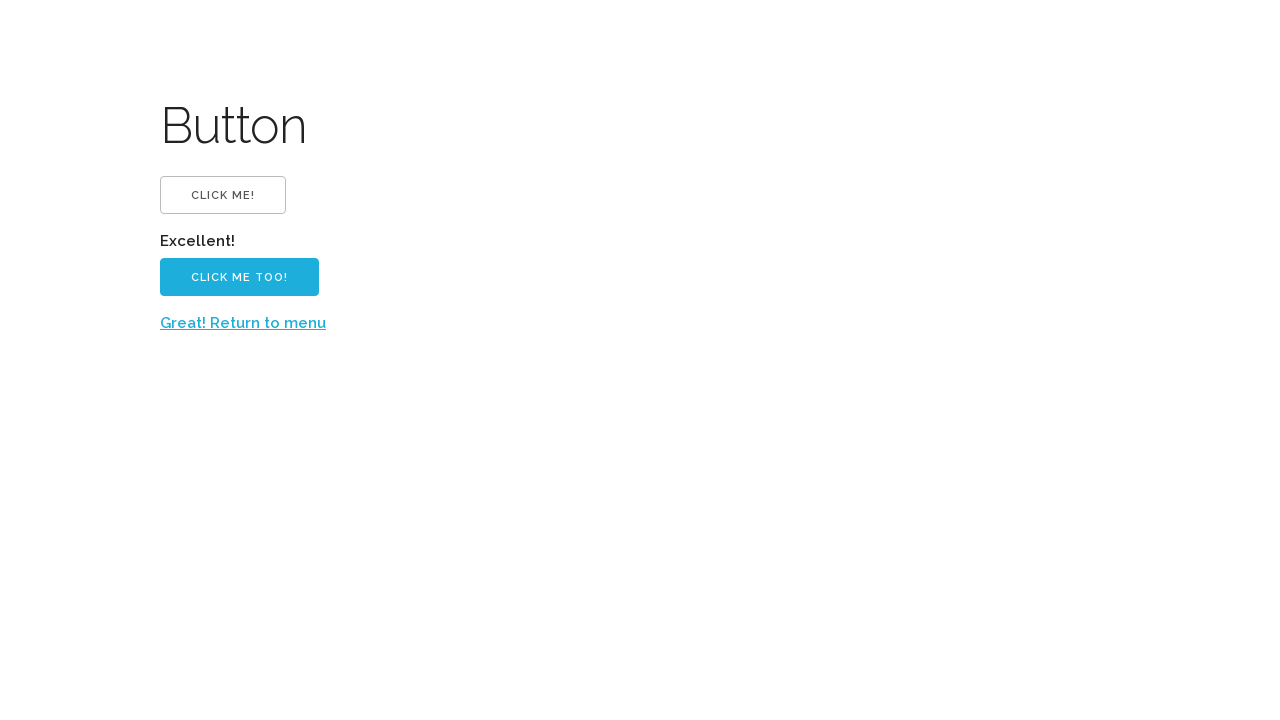

Clicked return to menu link at (243, 323) on a:has-text('Great! Return to menu')
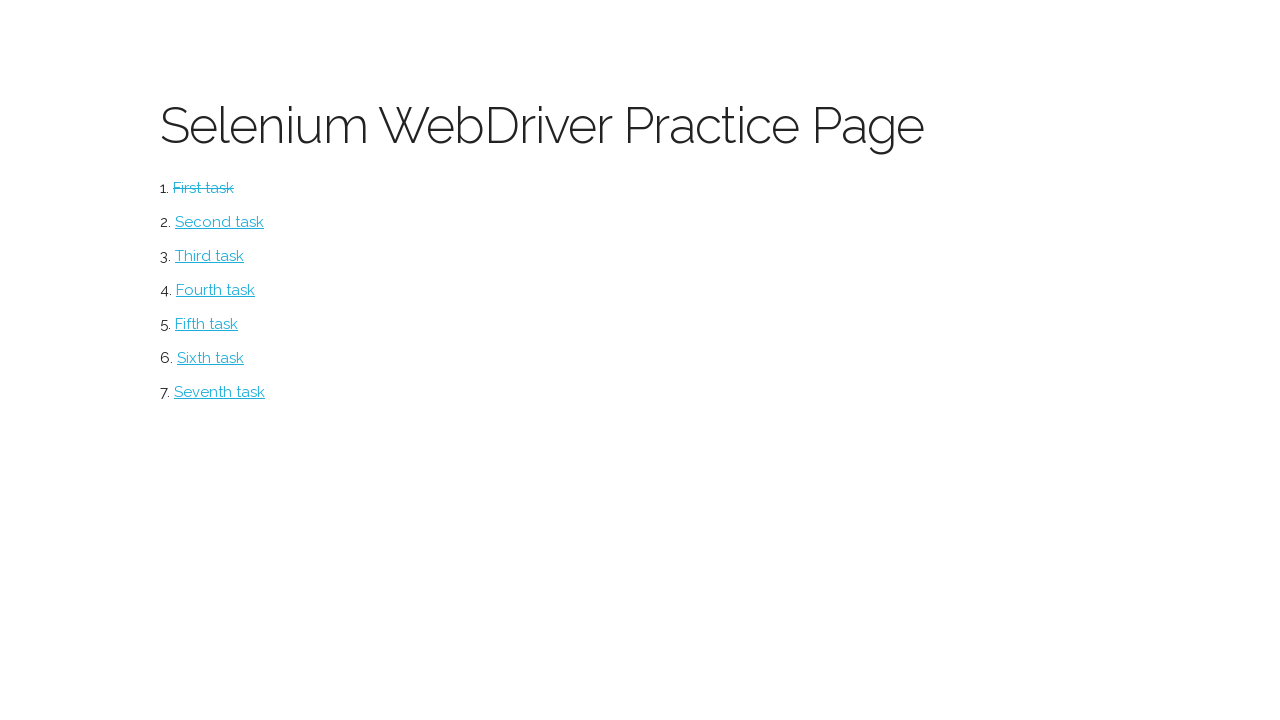

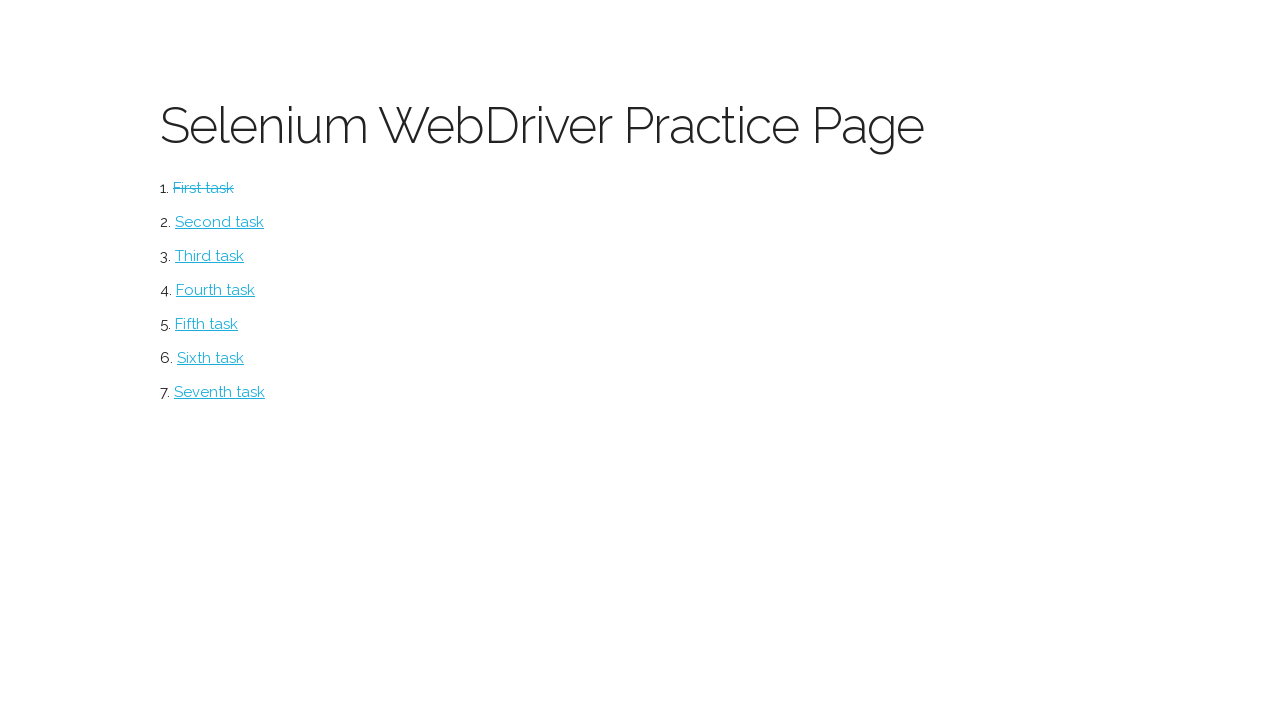